Tests clicking a link that opens a new browser window on the Herokuapp windows demo page

Starting URL: https://the-internet.herokuapp.com/windows

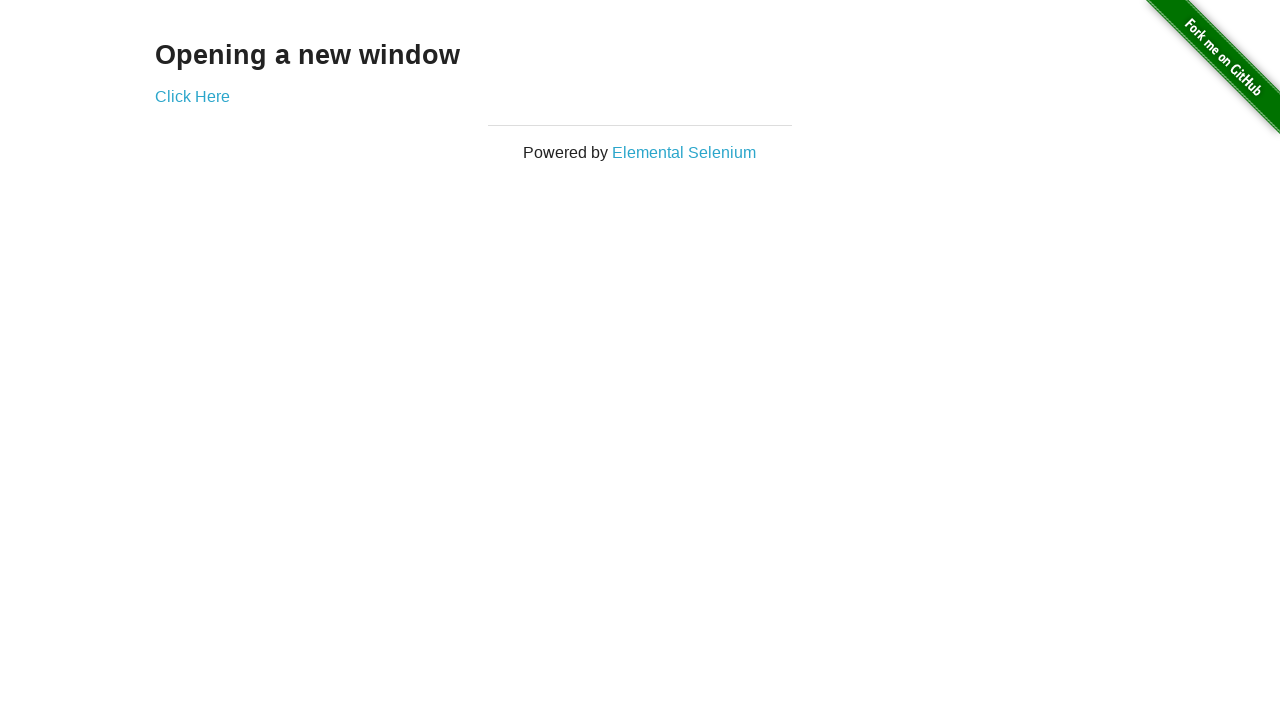

Clicked 'Click Here' link to open new window at (192, 96) on text=Click Here
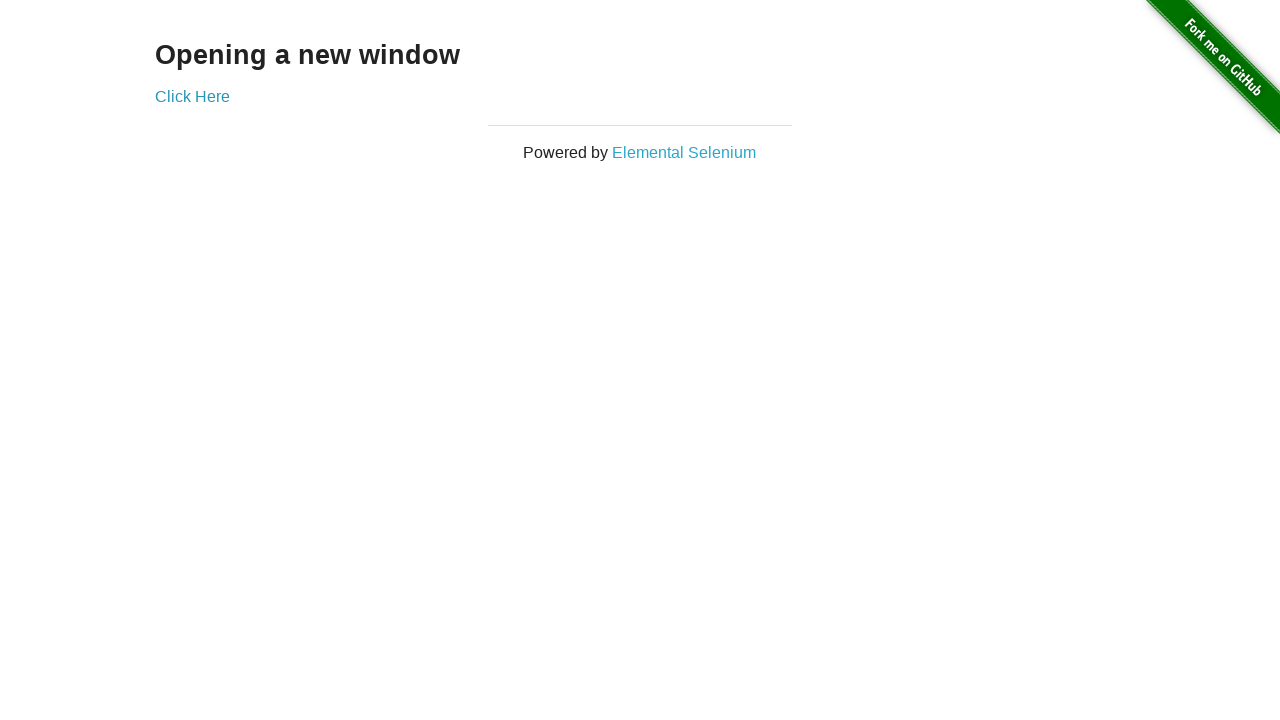

Waited for new window/tab to open
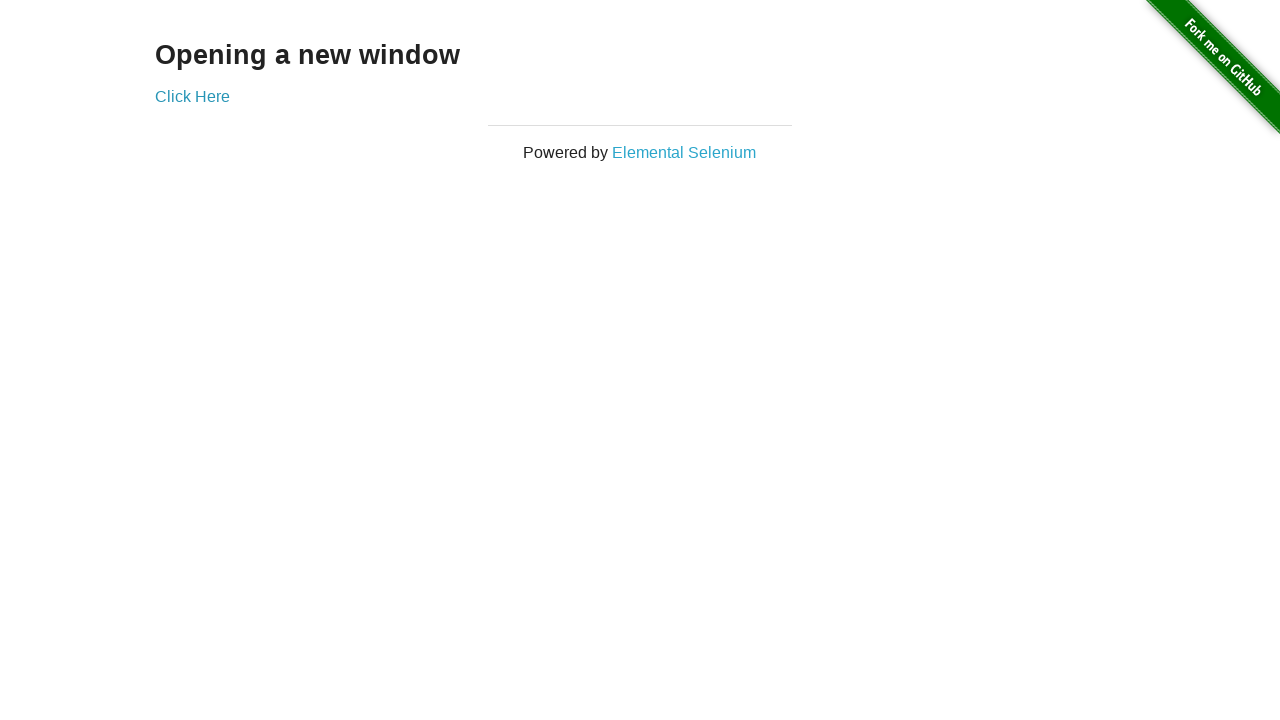

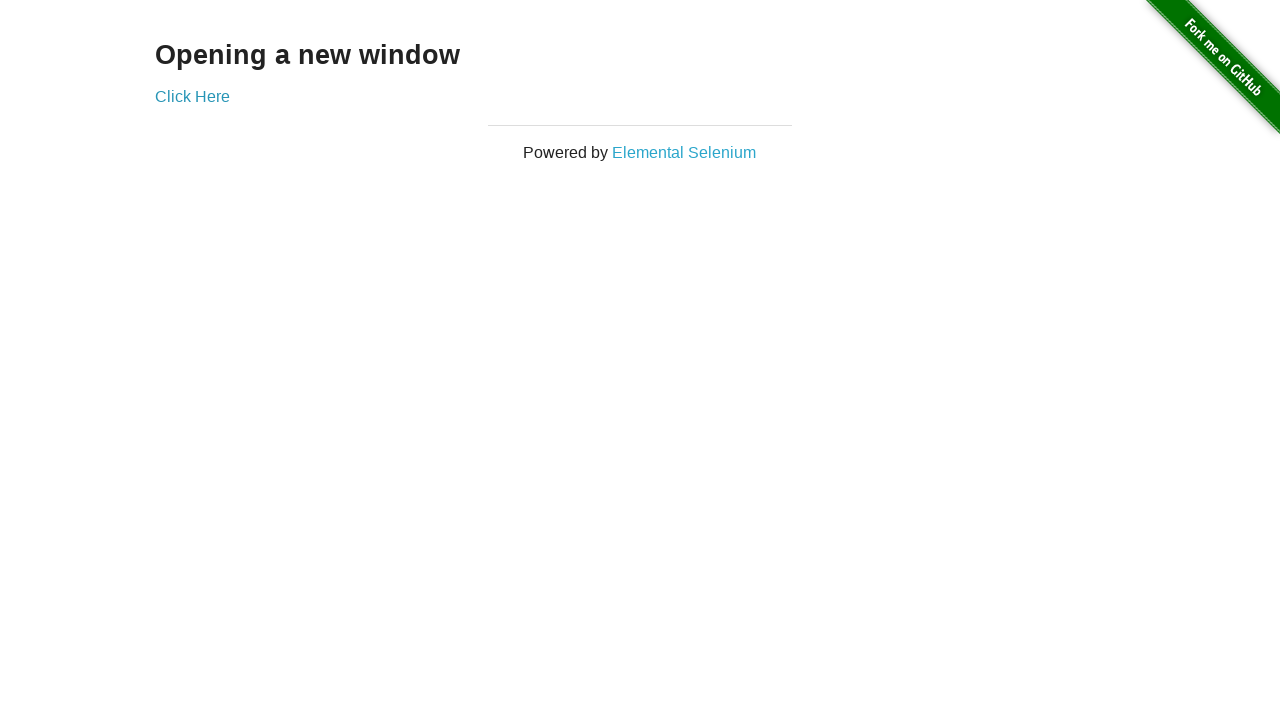